Navigates to the Indian Government Press Information Bureau website and accepts a browser alert/popup that appears on page load

Starting URL: https://pib.gov.in/indexd.aspx

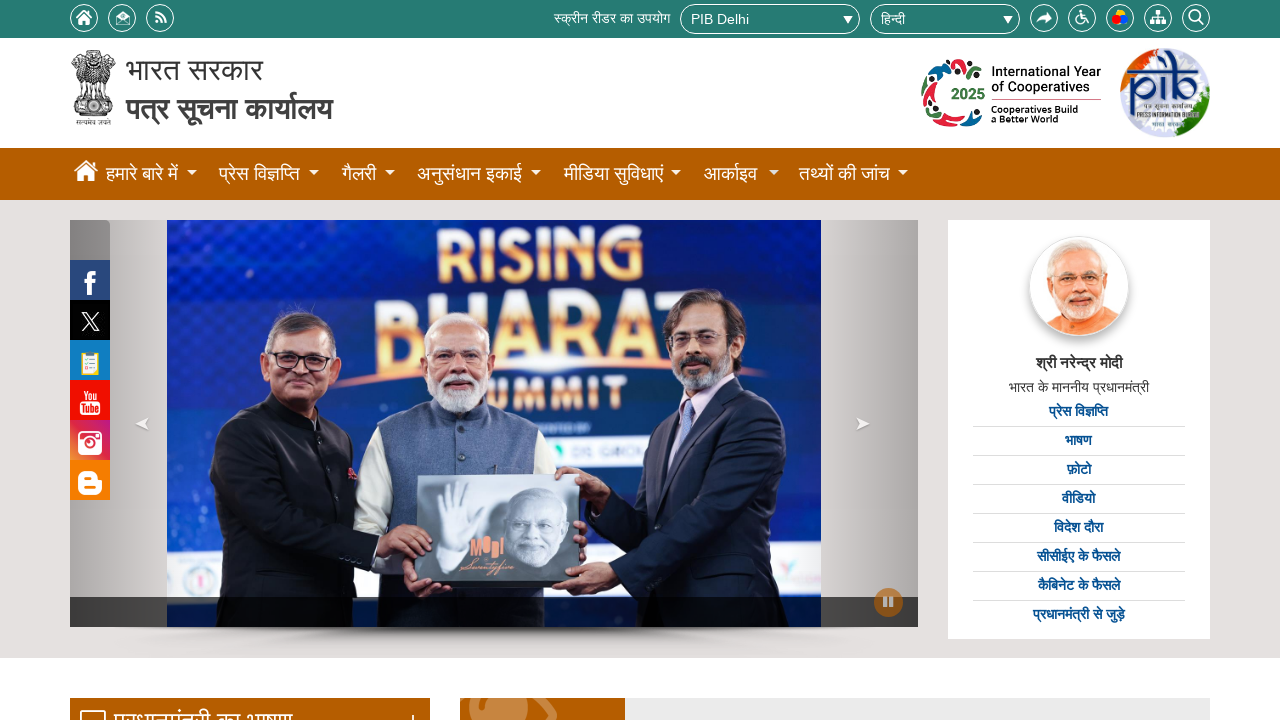

Set up dialog handler to automatically accept alerts
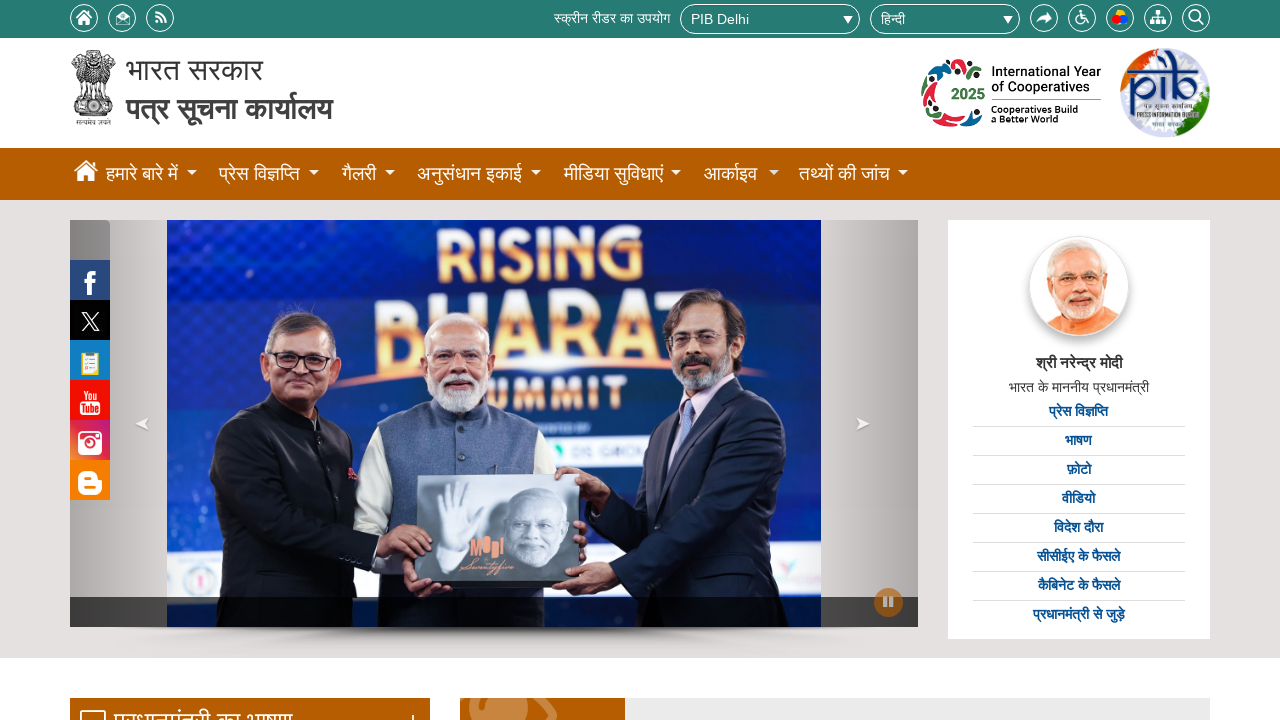

Waited for alert/popup to appear and be accepted
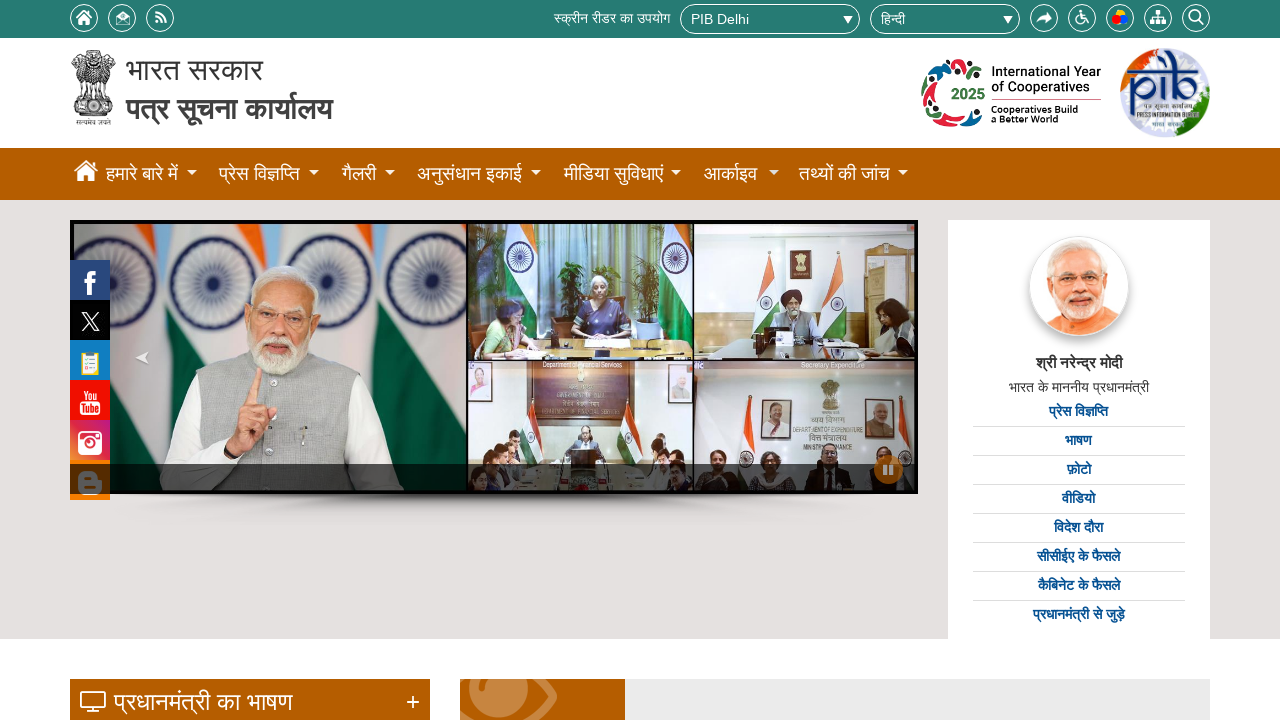

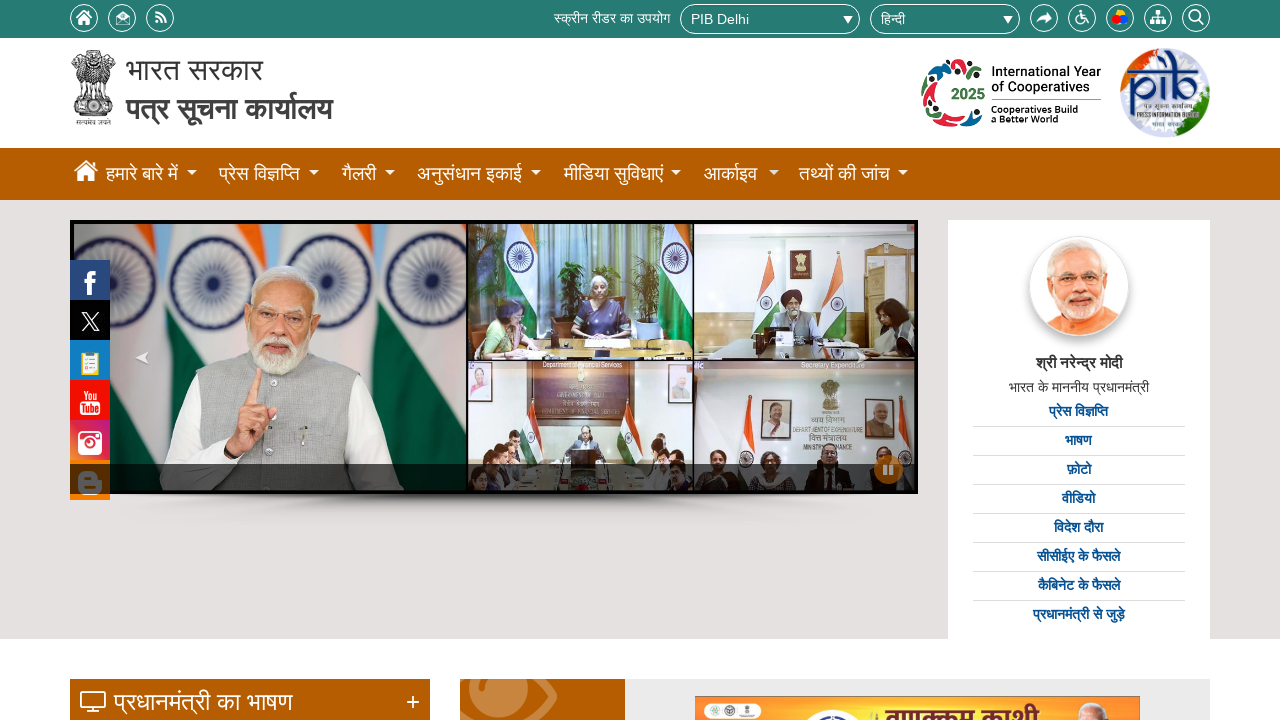